Tests the "Load More" pagination functionality on a news website by clicking the load more button multiple times to verify infinite scroll/pagination works correctly

Starting URL: https://elmassae24.ma/%d8%b1%d9%8a%d8%a7%d8%b6%d8%a9/

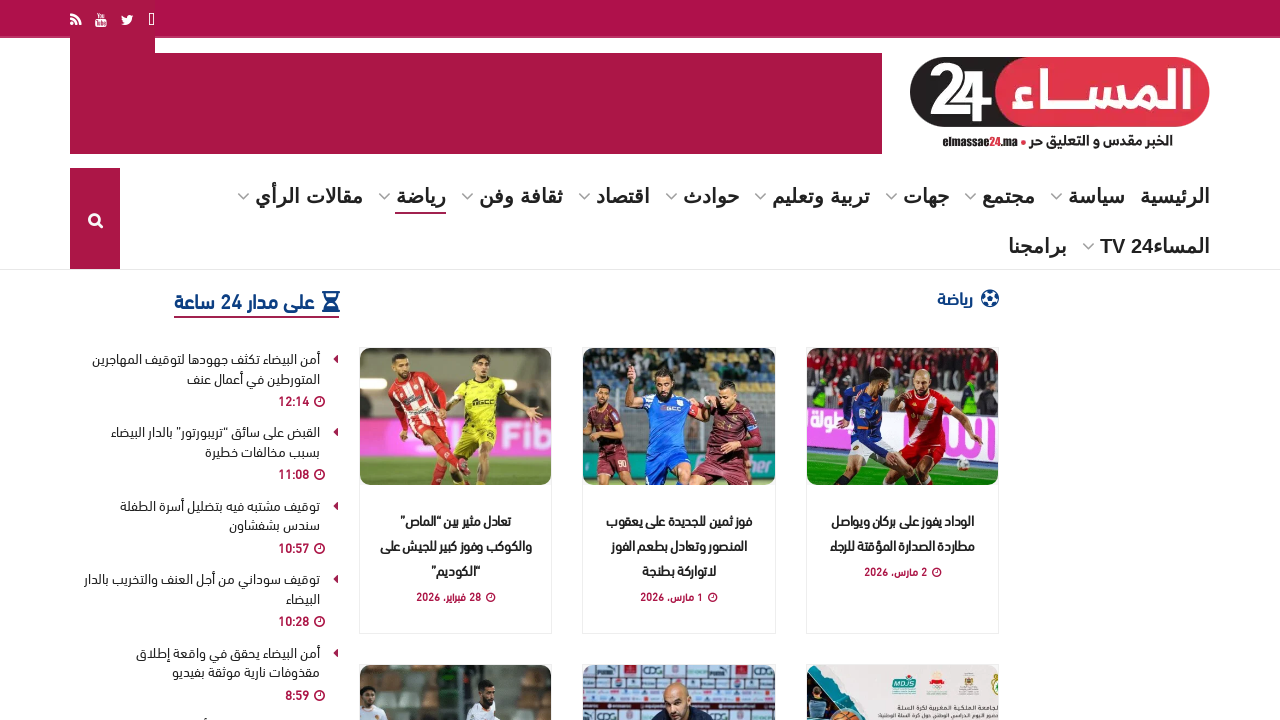

Initial articles loaded on the page
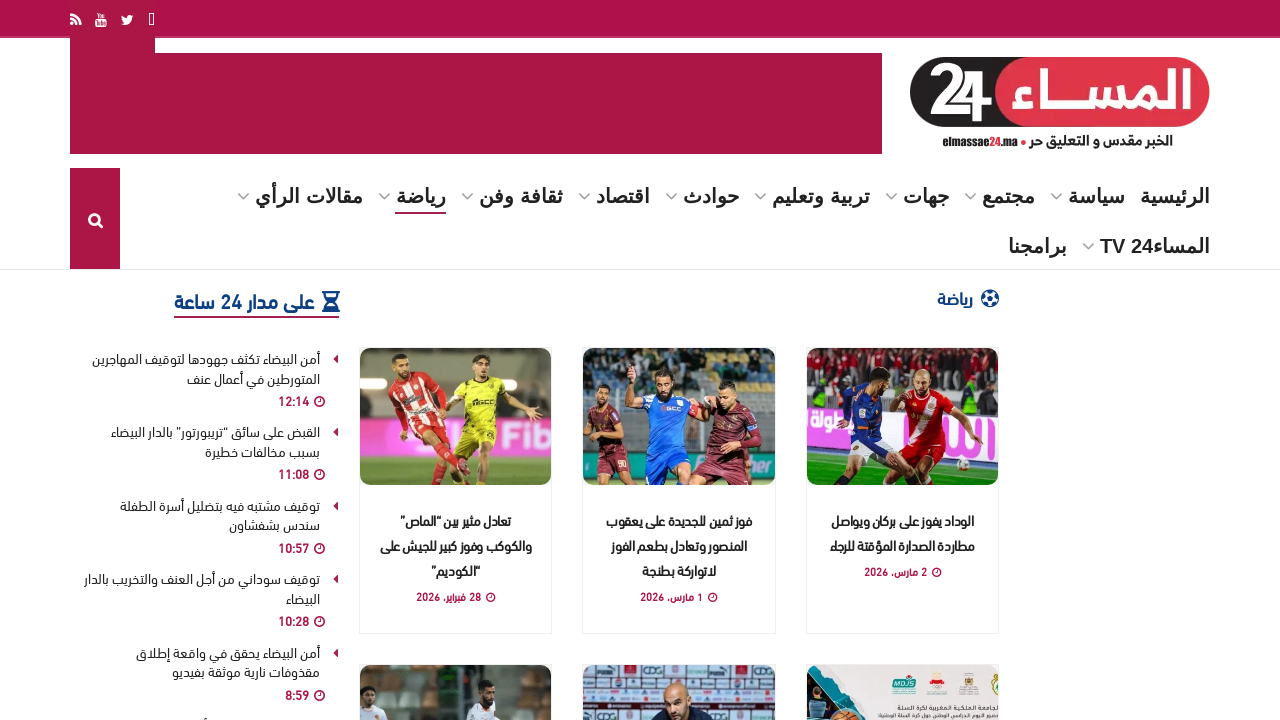

Load More button became visible
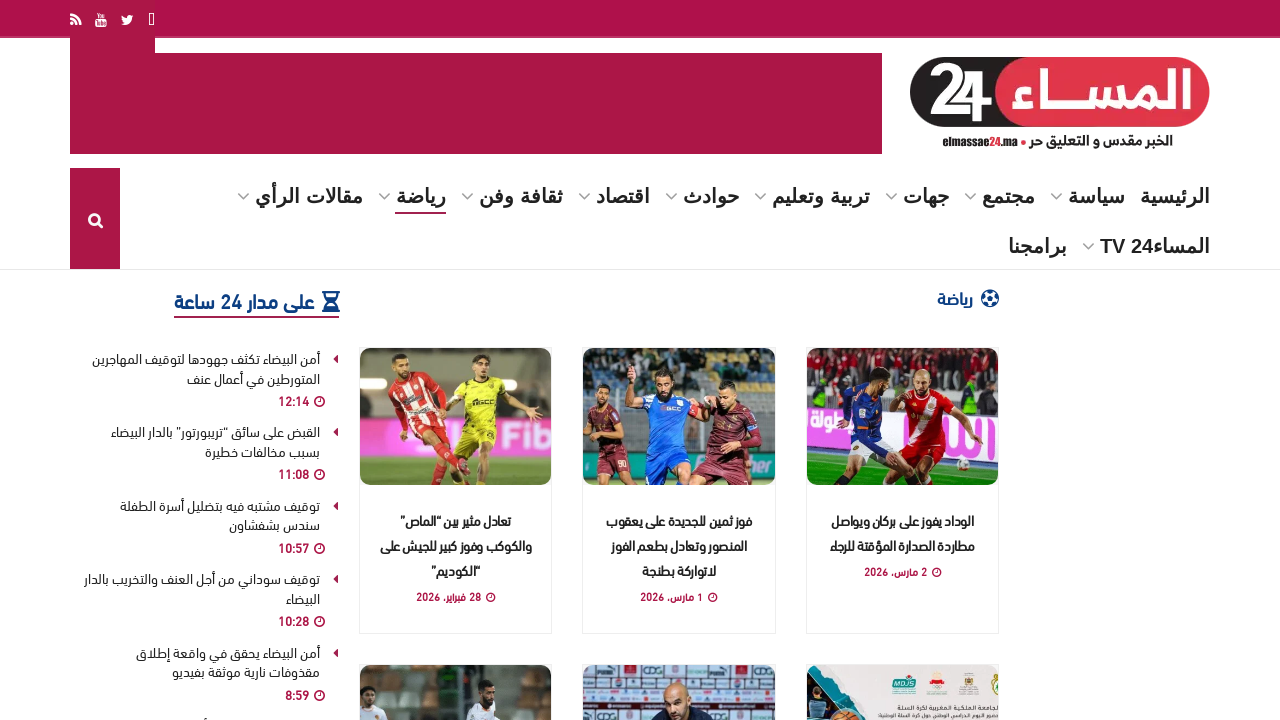

Clicked Load More button (first time) at (679, 360) on a:has-text('Load More')
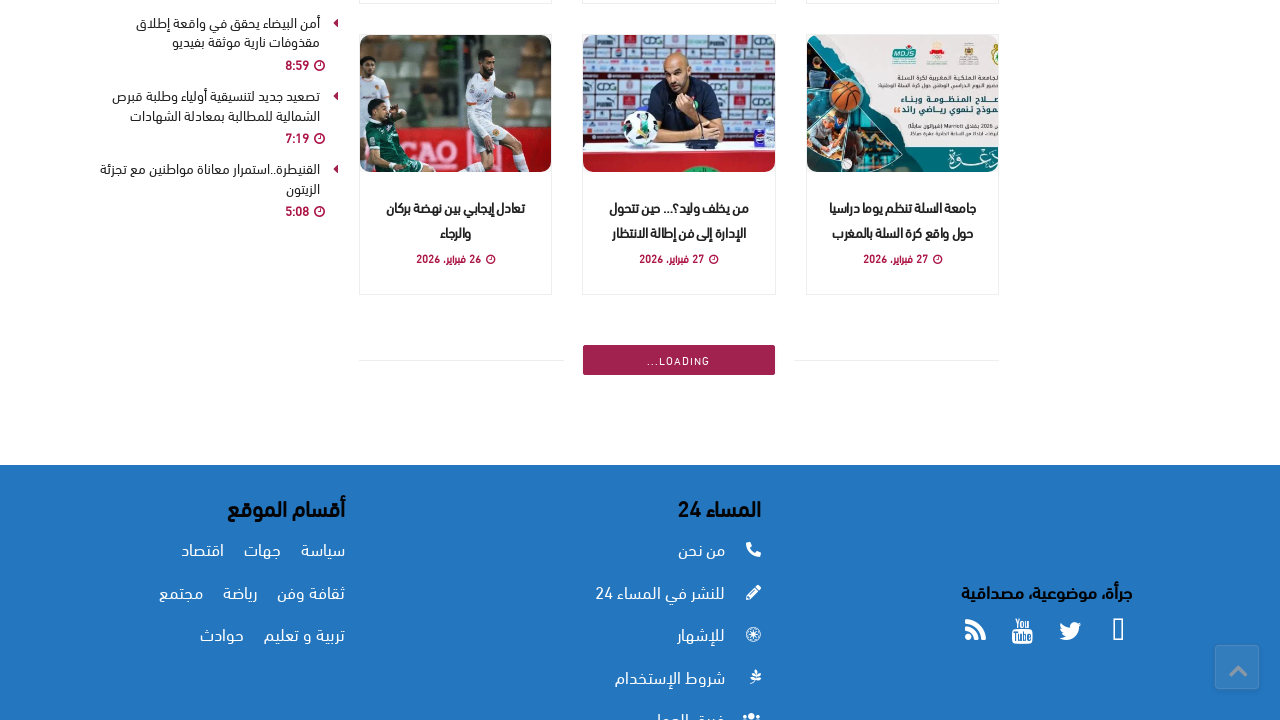

Waited for new articles to load after first Load More click
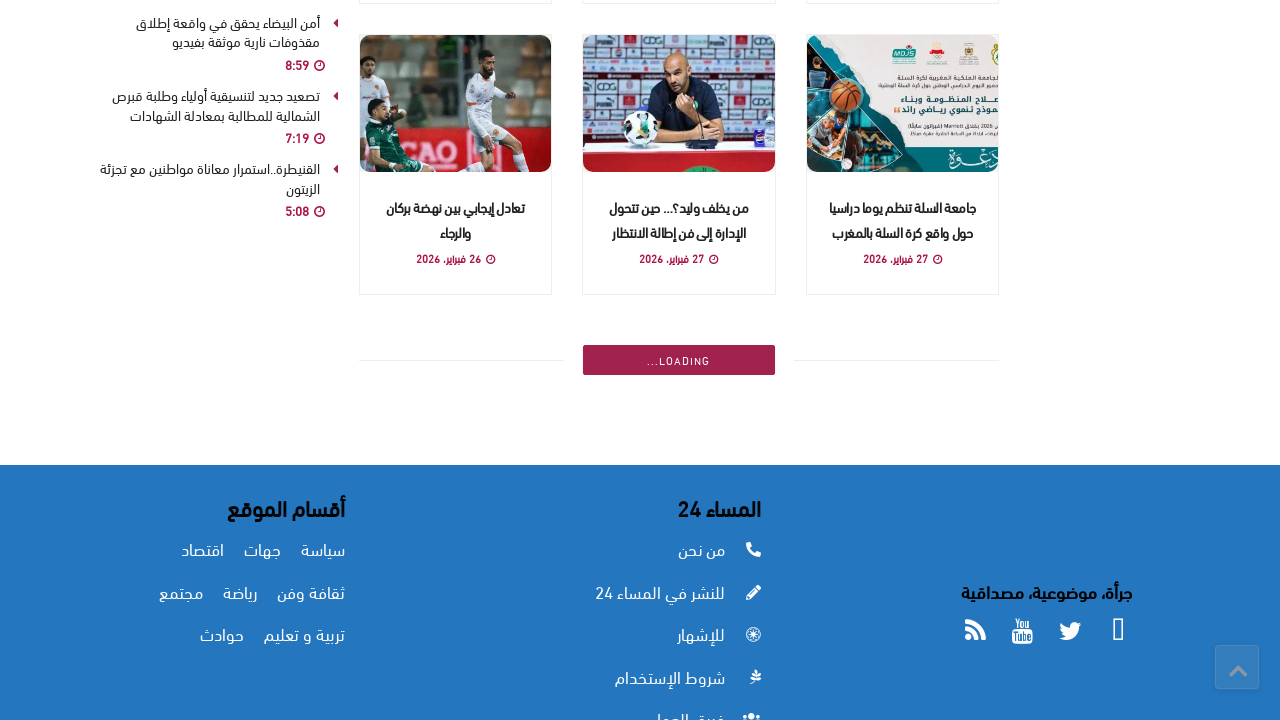

Verified additional articles are present on the page
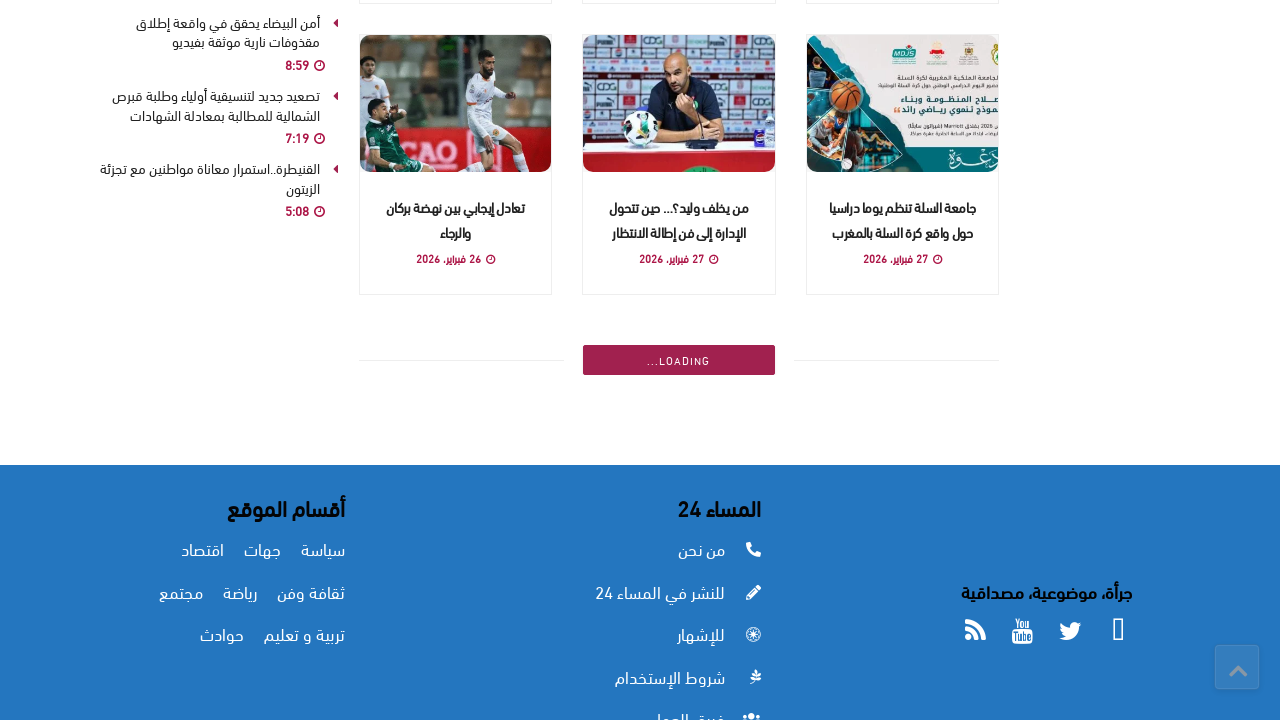

Load More button became visible again
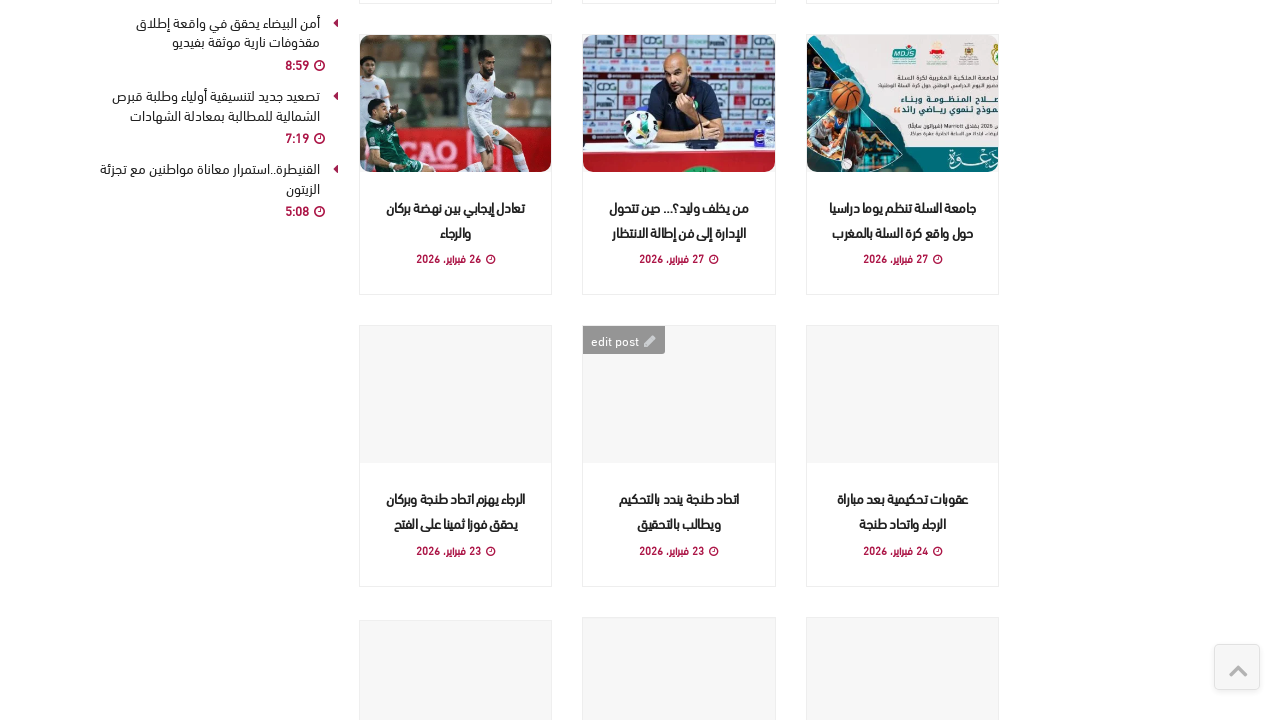

Clicked Load More button (second time) to verify pagination repeats at (679, 361) on a:has-text('Load More')
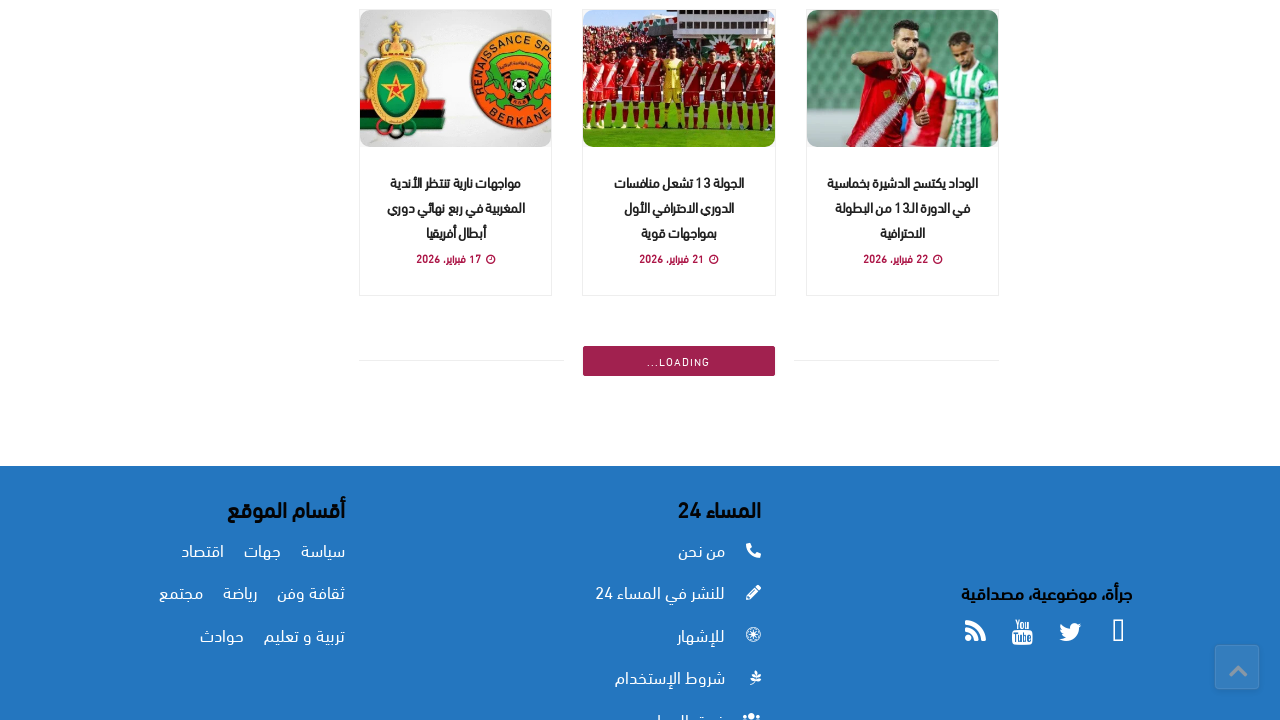

Waited for additional articles to load after second Load More click
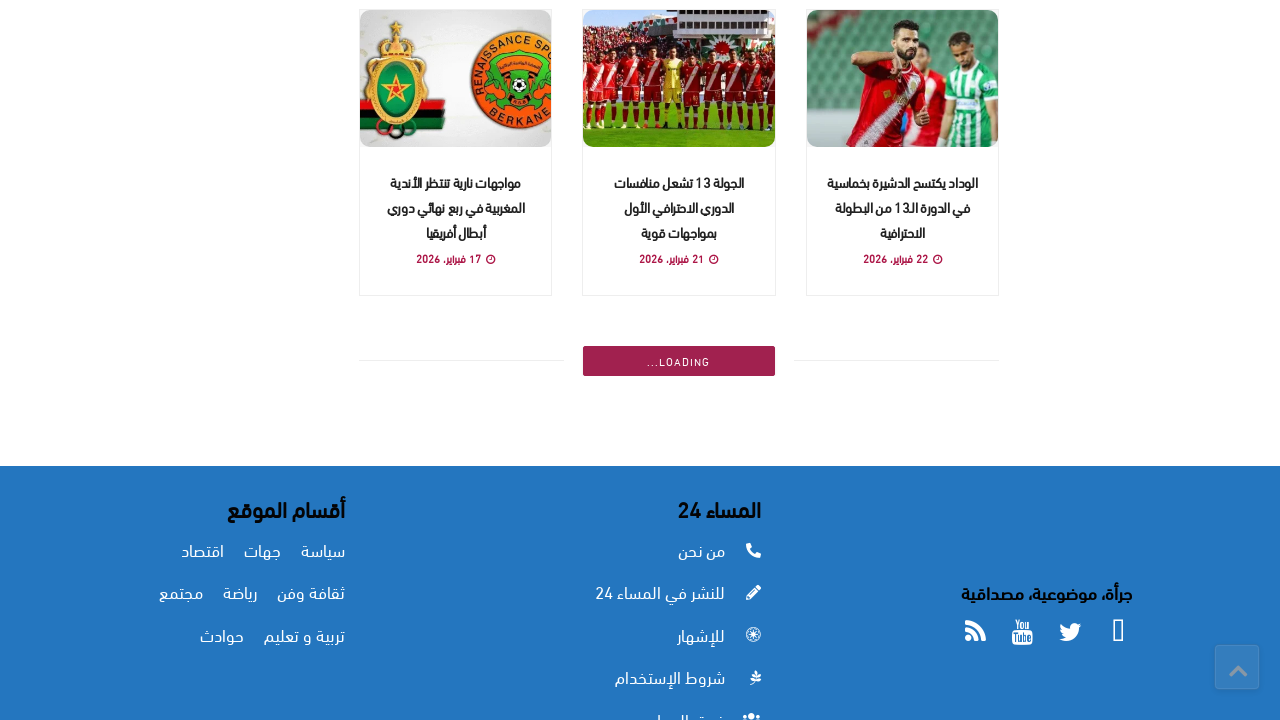

Verified articles are present after second pagination
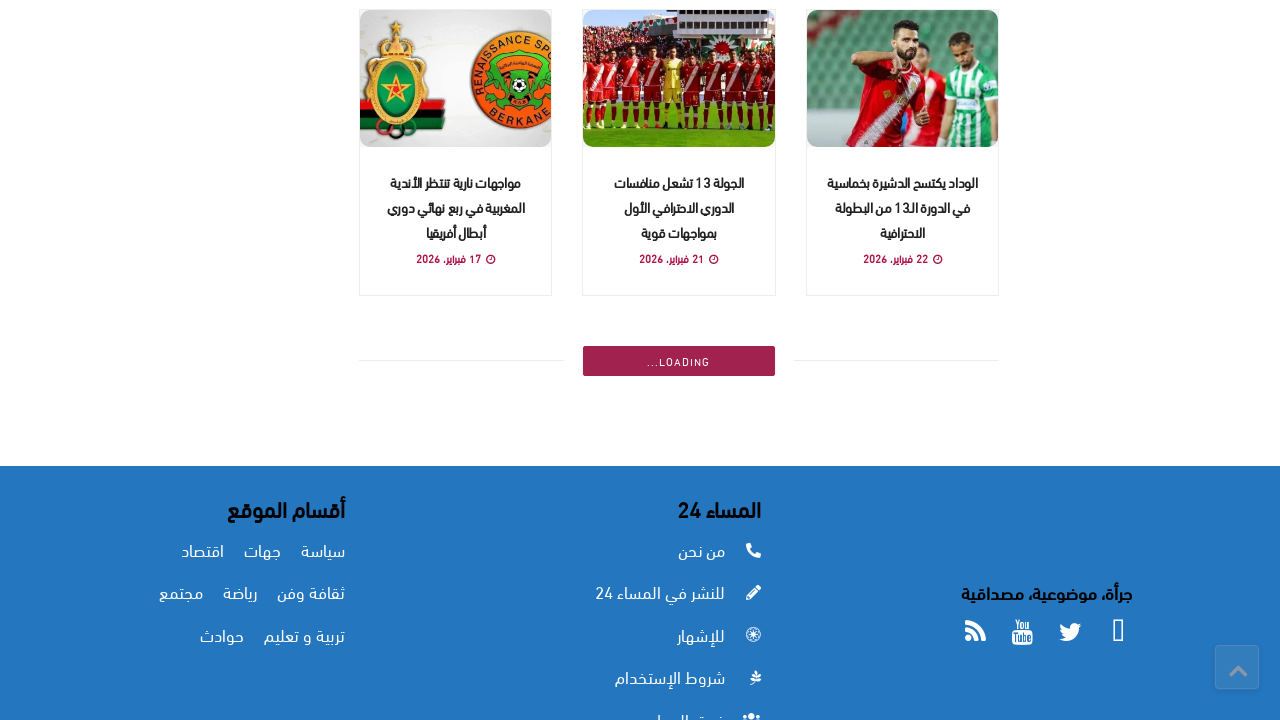

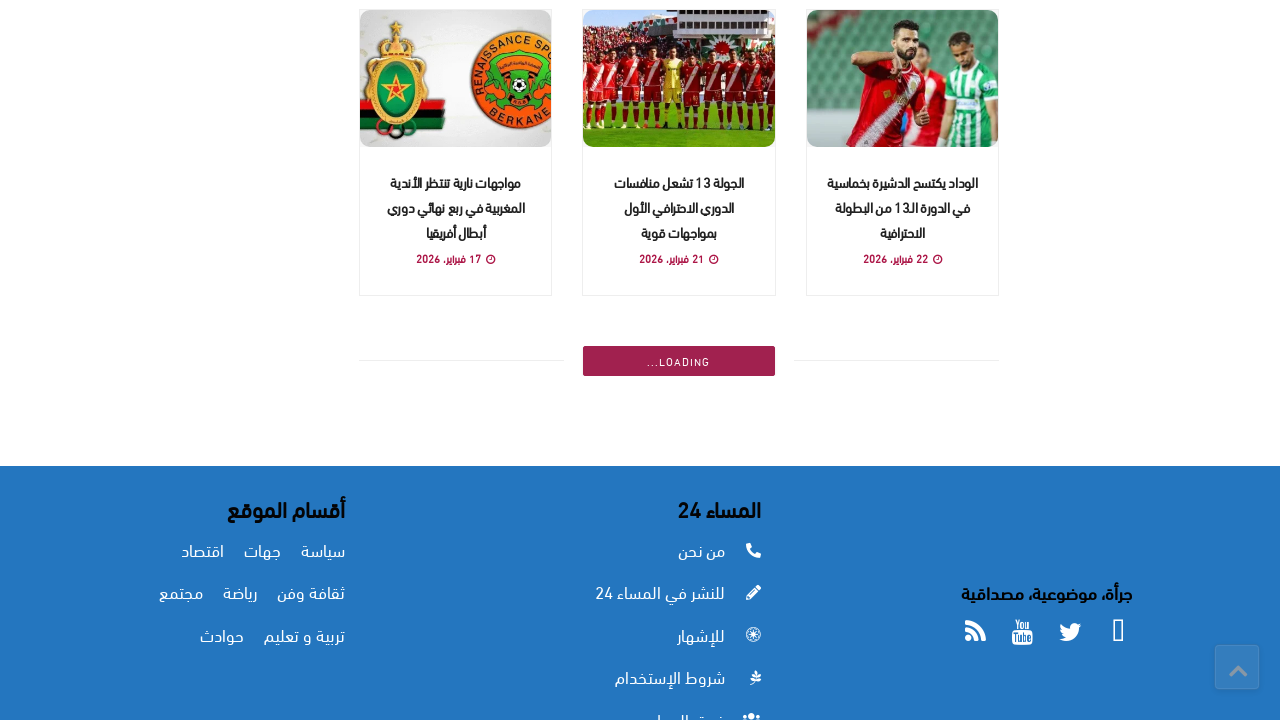